Solves a math problem on a form by calculating the answer from an input value, then fills the answer and selects checkbox and radio options before submitting

Starting URL: http://suninjuly.github.io/math.html

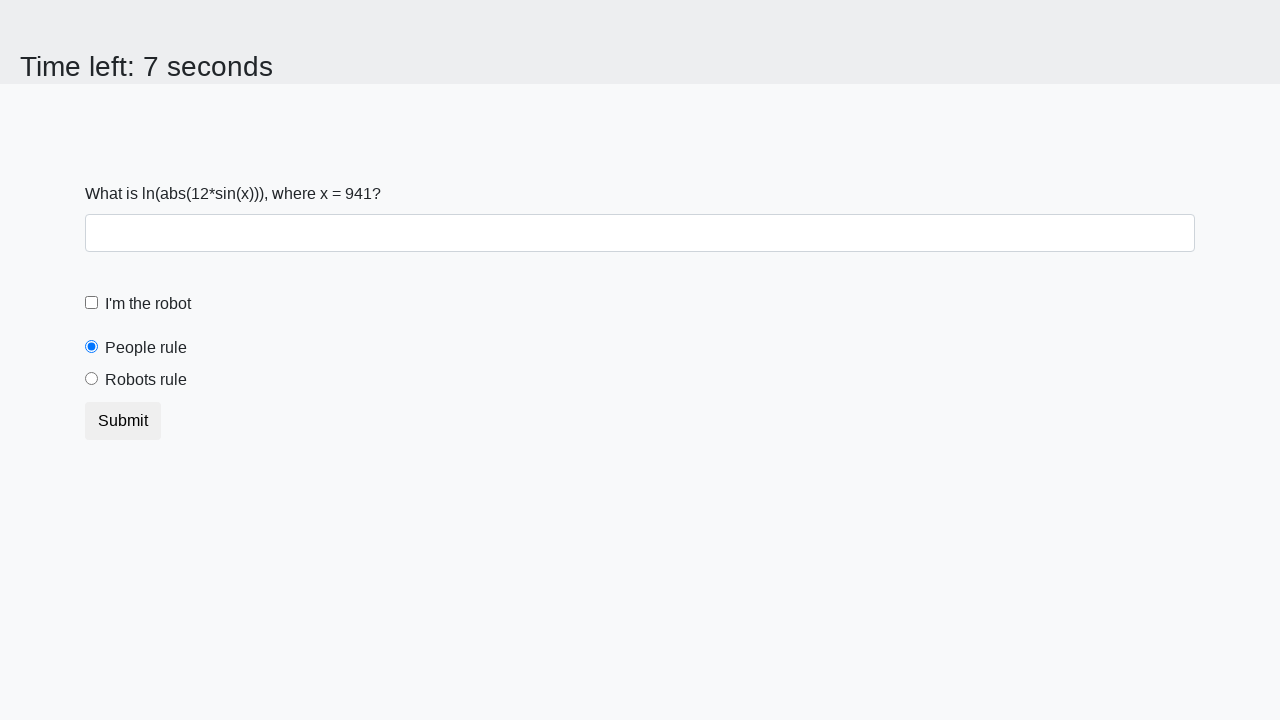

Located the input value element
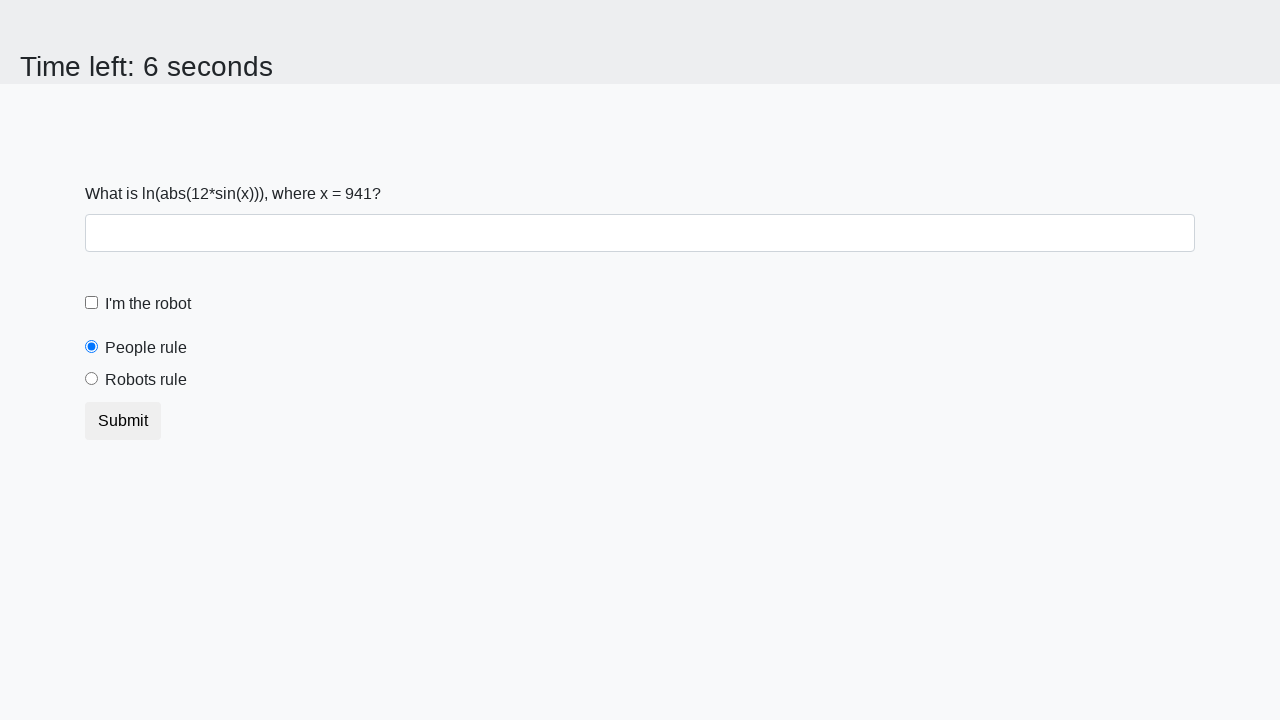

Retrieved input value: 941
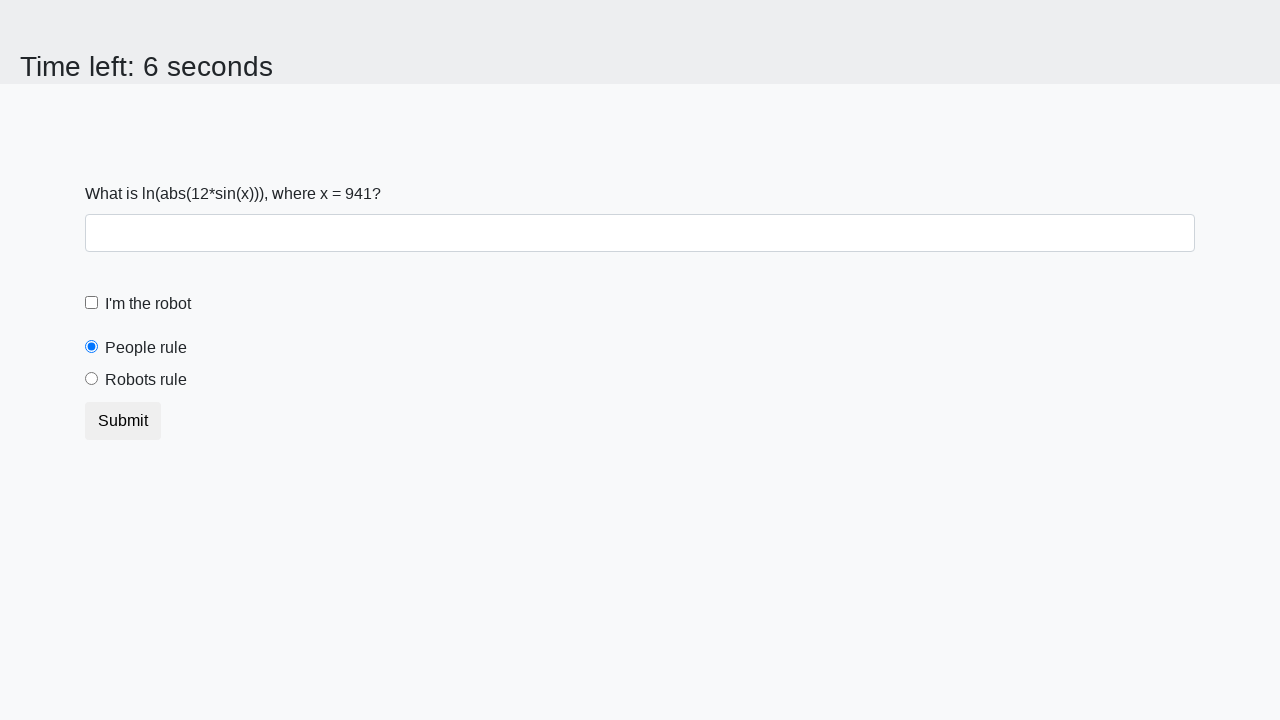

Calculated answer using formula: 2.4805758783018854
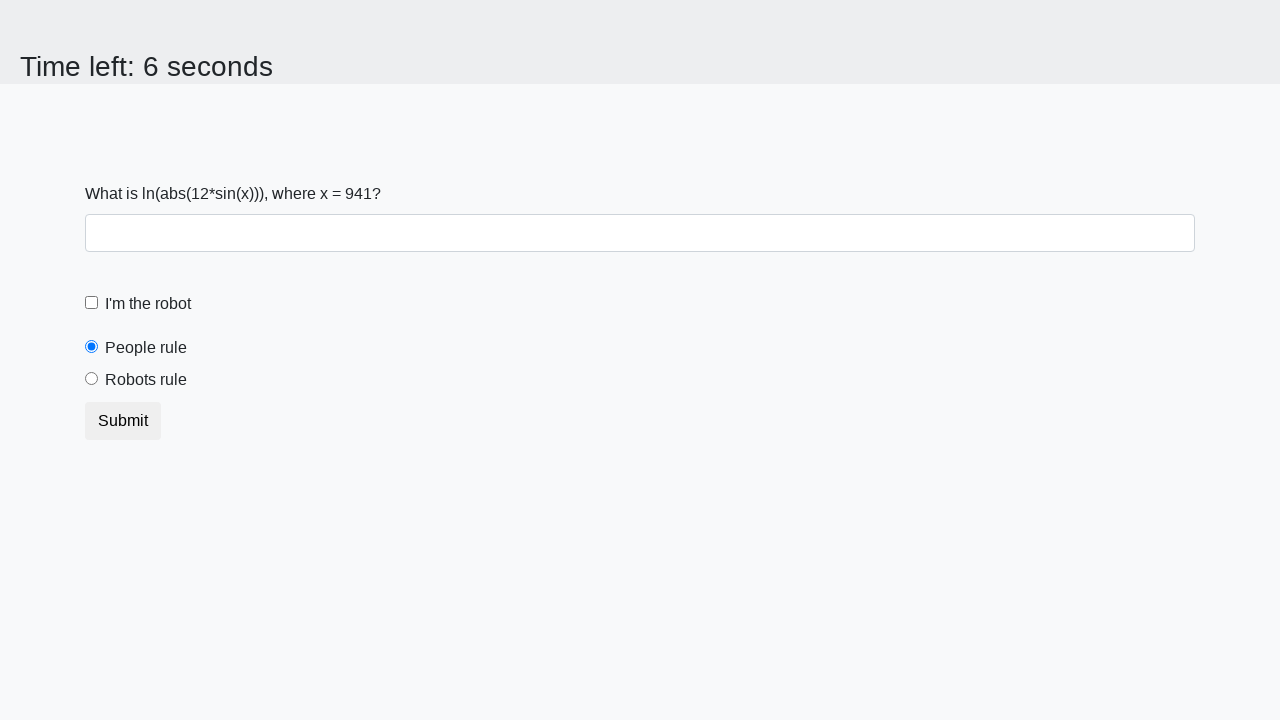

Filled in the calculated answer on #answer
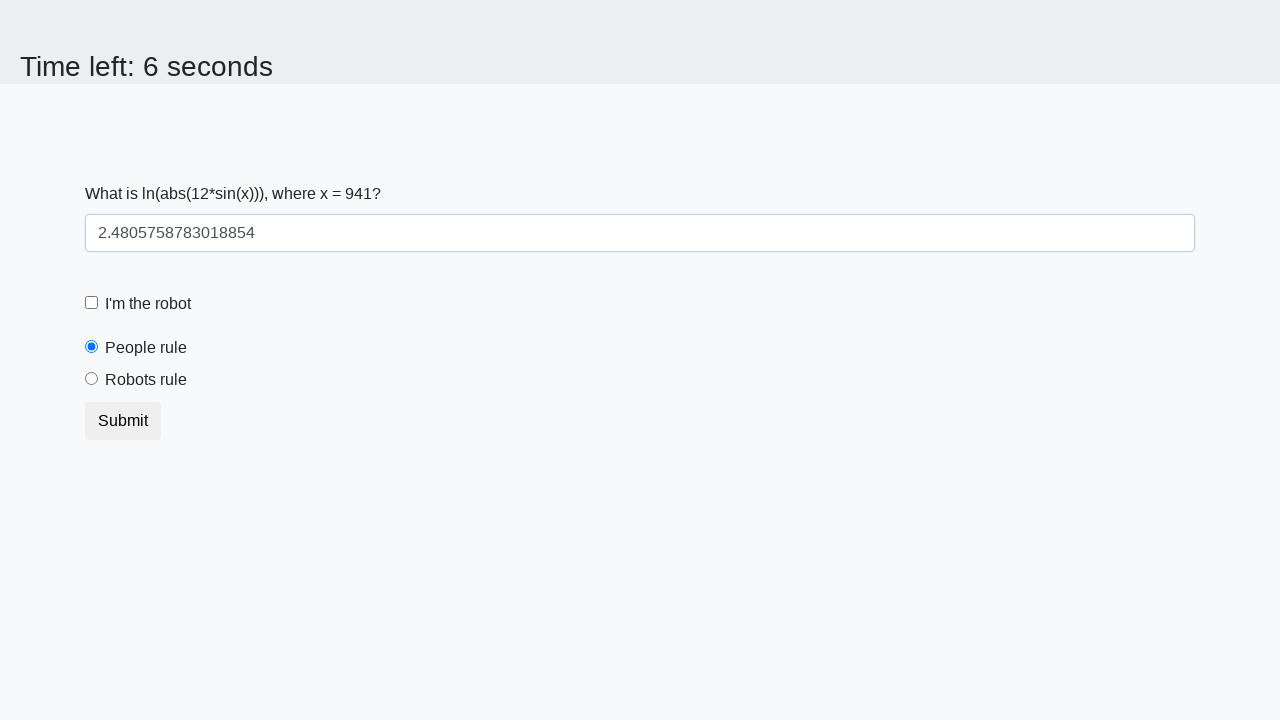

Clicked the robot checkbox at (92, 303) on #robotCheckbox
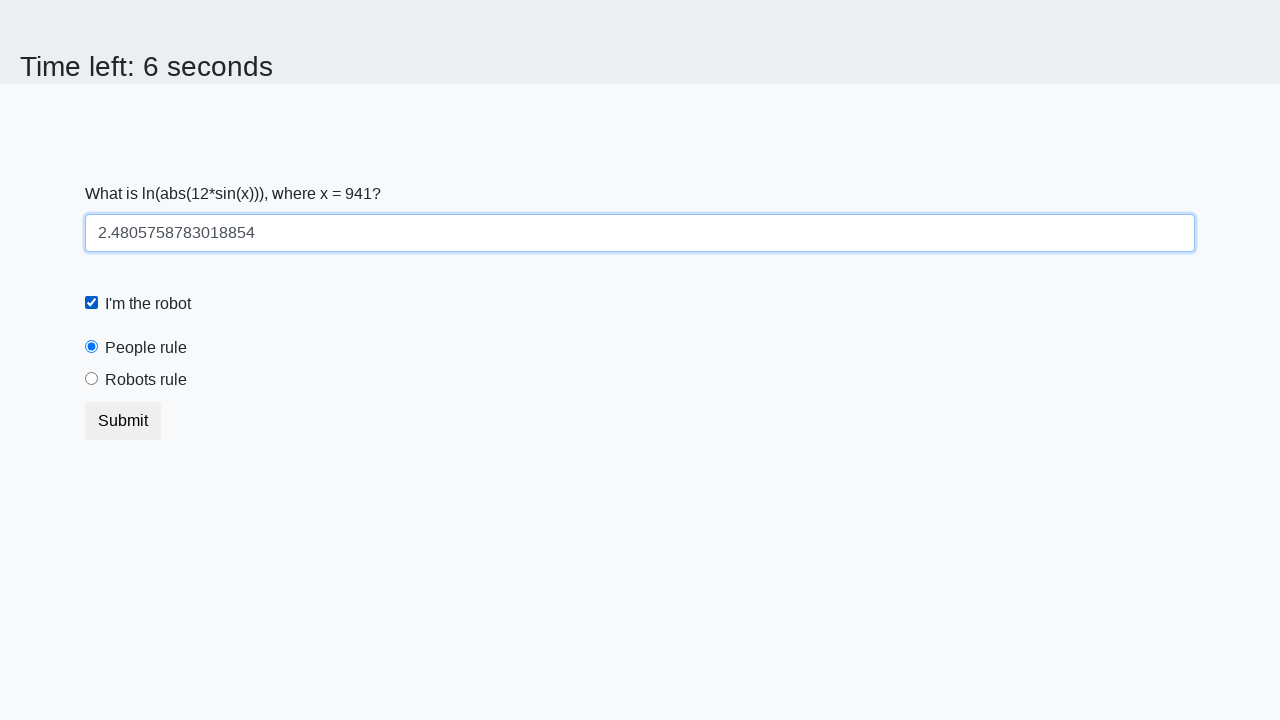

Clicked the robots rule radio button at (92, 379) on #robotsRule
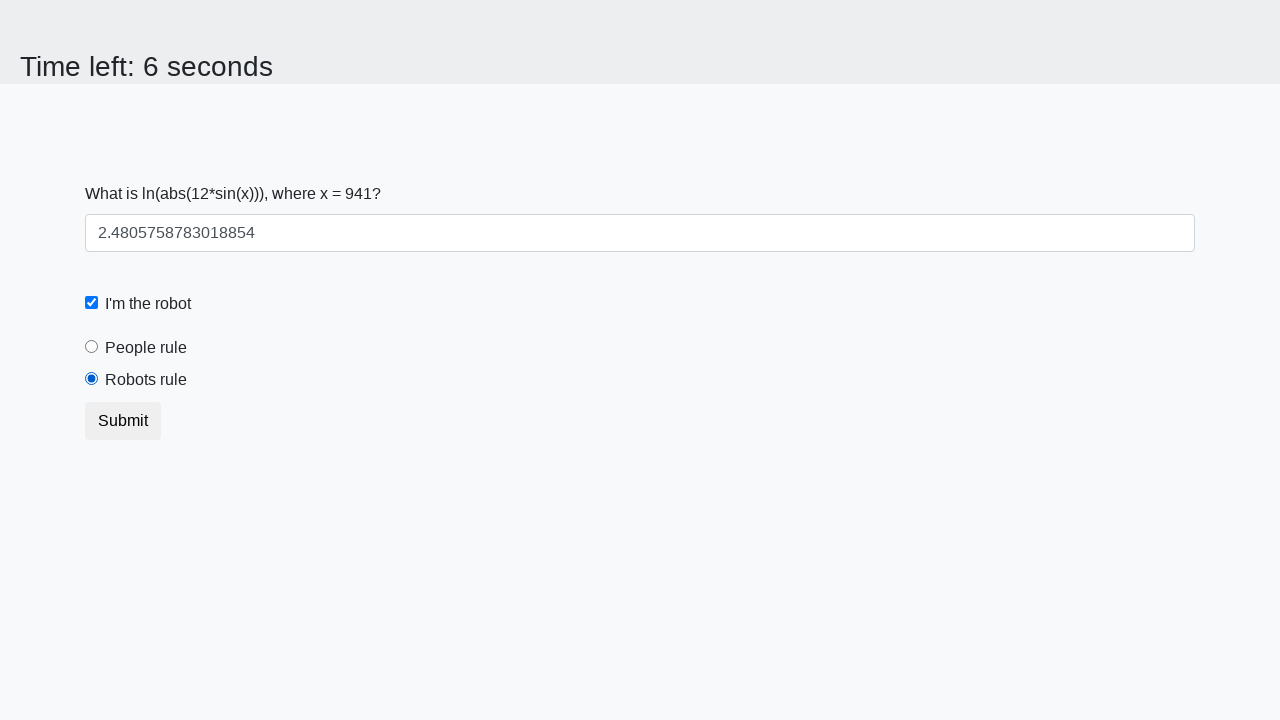

Submitted the form by clicking submit button at (123, 421) on .btn
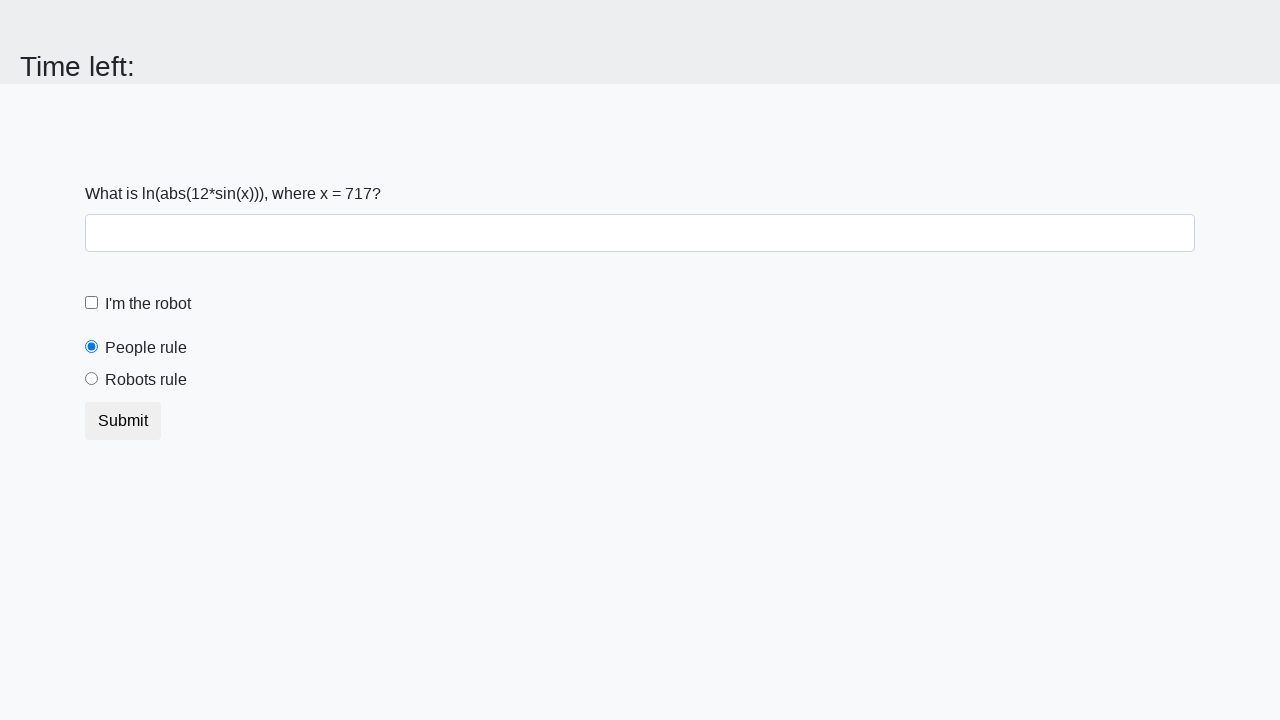

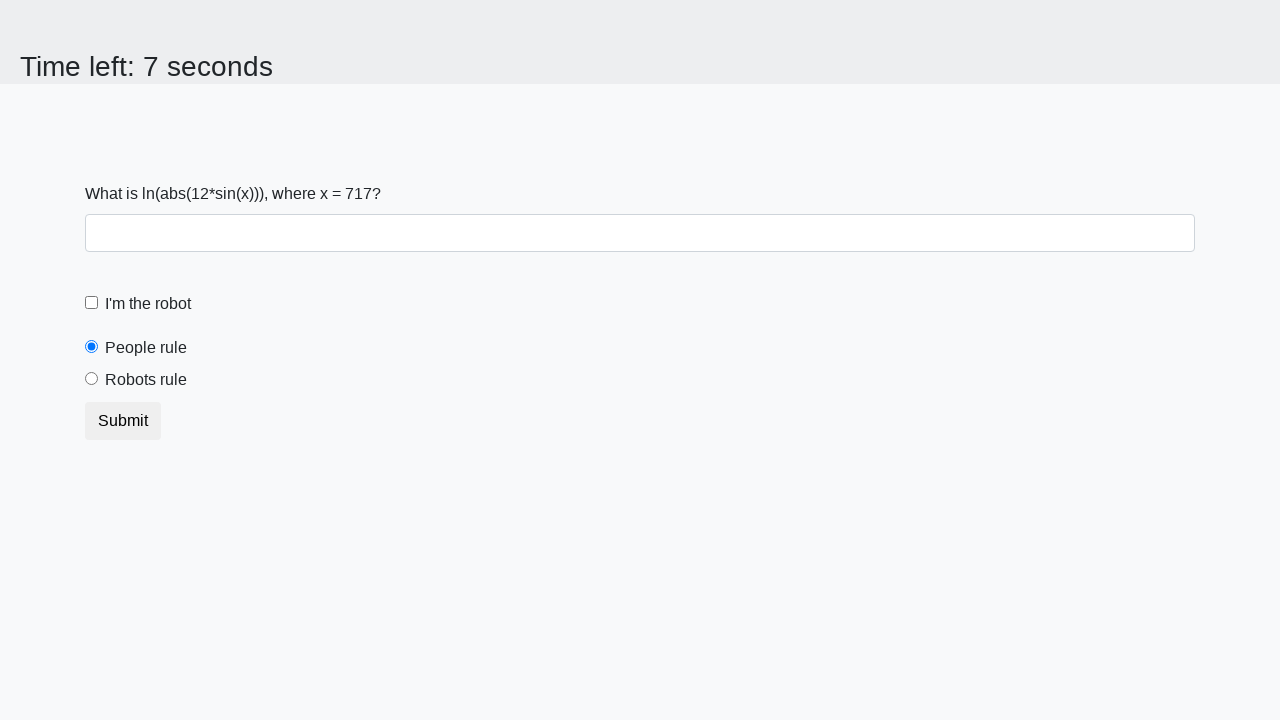